Tests JavaScript prompt alert by clicking the prompt button, entering text, accepting the alert, and verifying the result

Starting URL: http://practice.cydeo.com/javascript_alerts

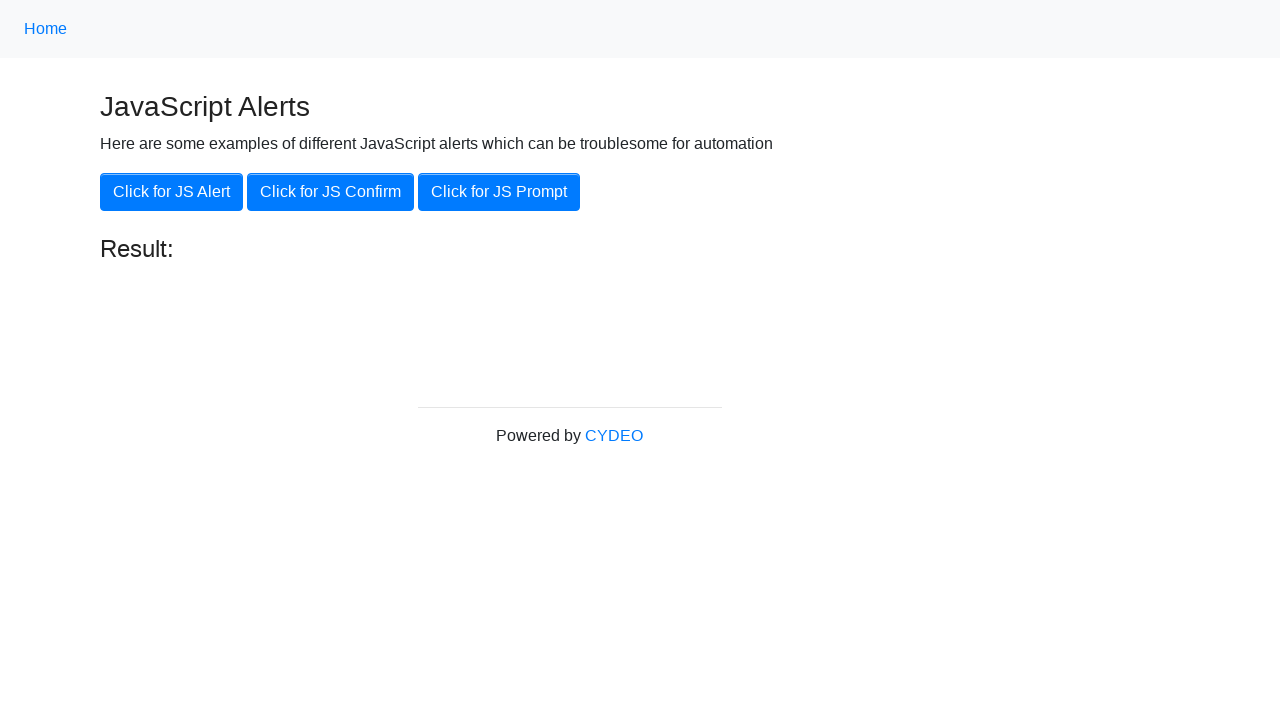

Set up dialog handler to accept prompt with 'hello'
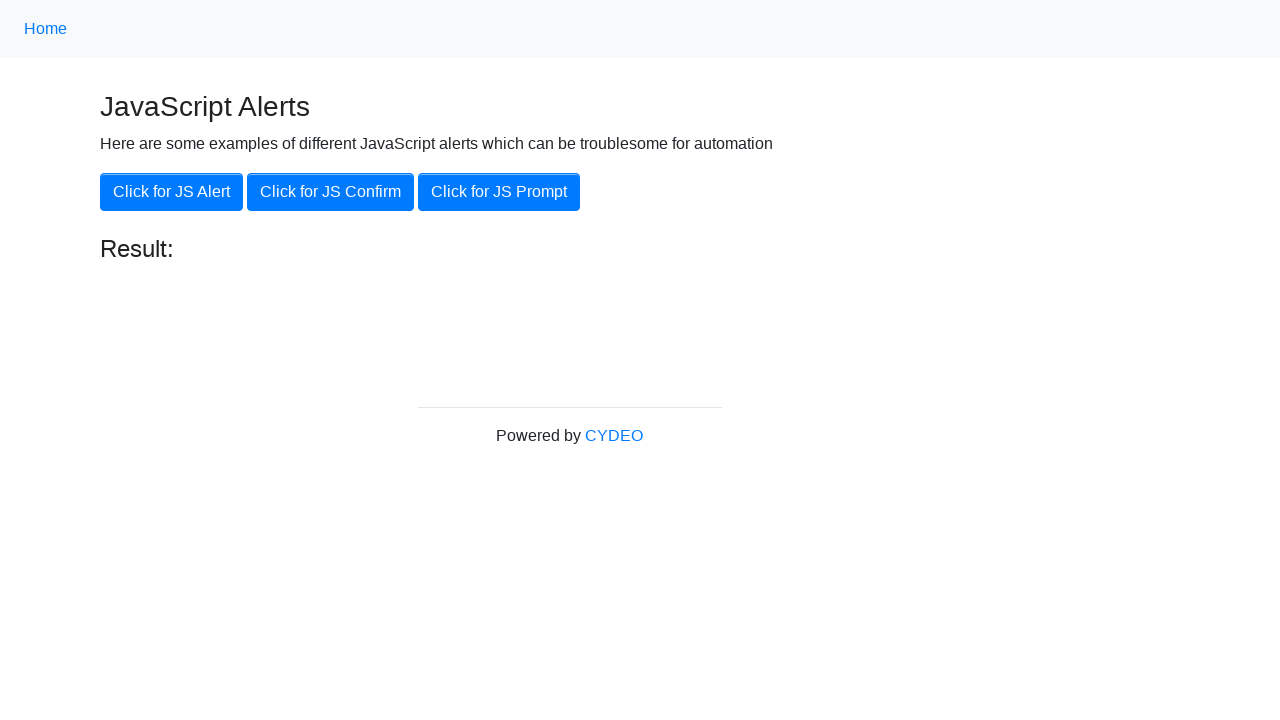

Clicked the JS Prompt button at (499, 192) on xpath=//button[.='Click for JS Prompt']
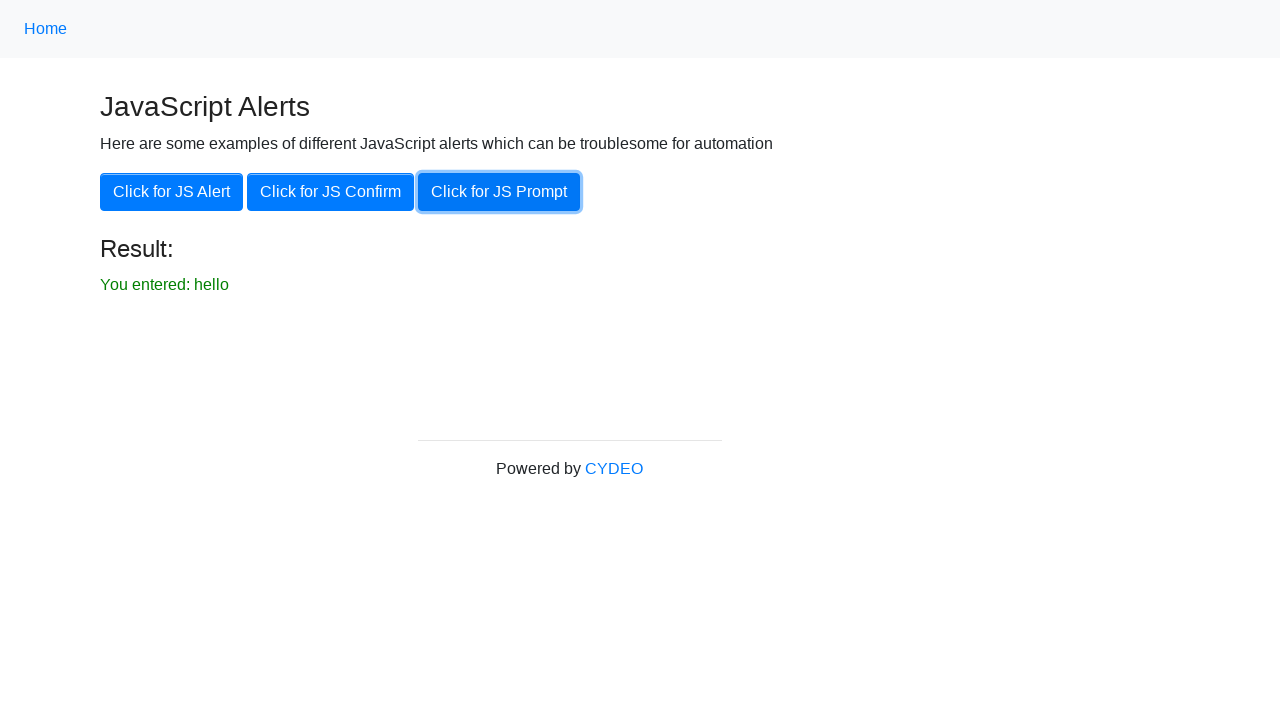

Retrieved result text from page
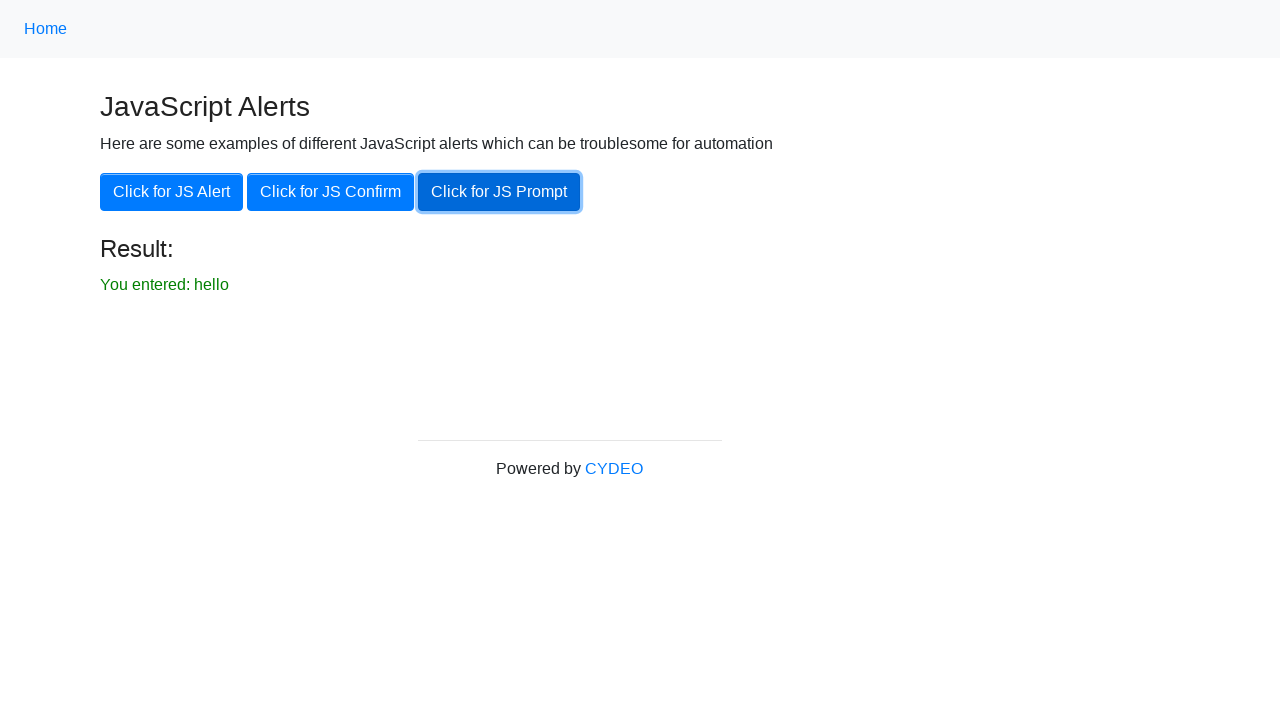

Verified result text matches expected value 'You entered: hello'
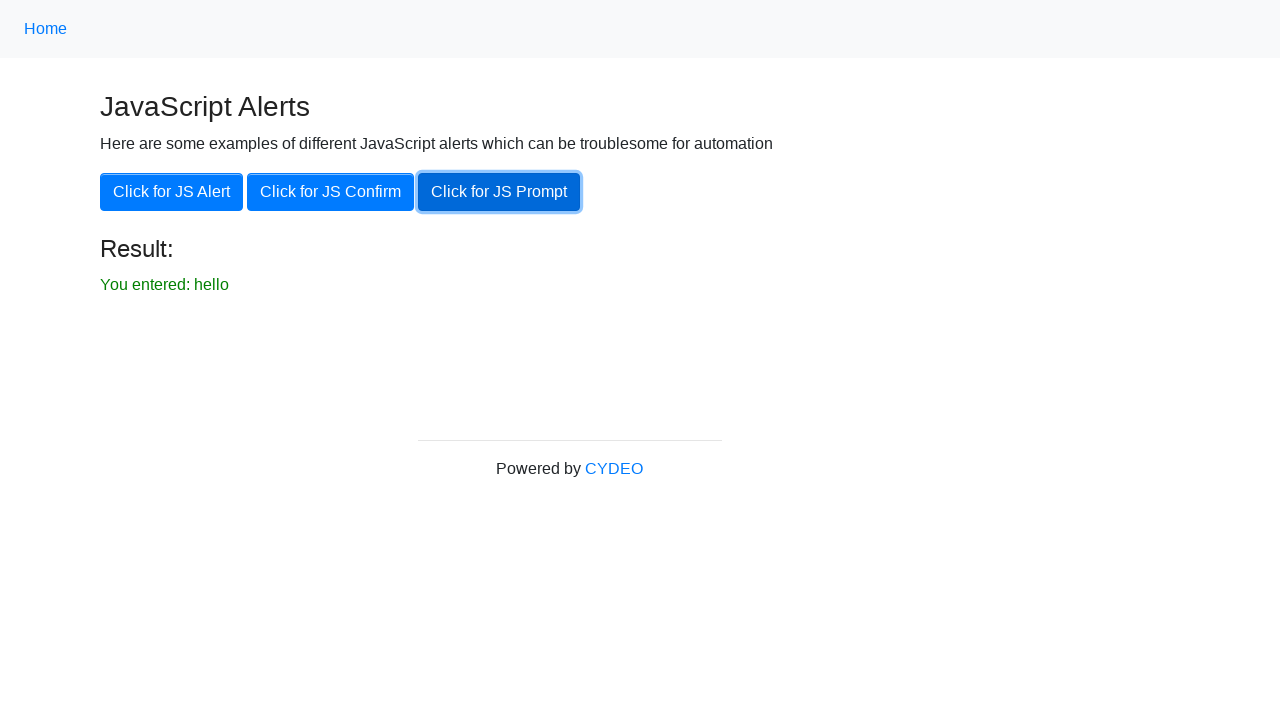

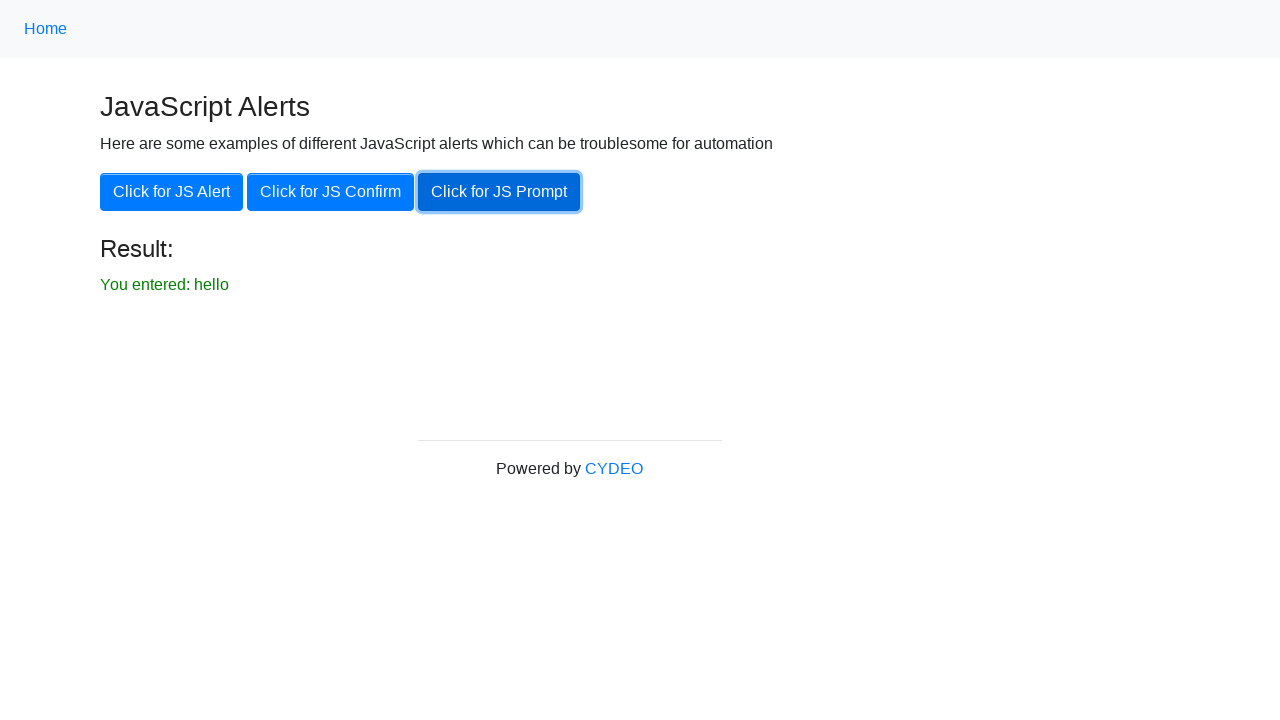